Tests that the complete all checkbox updates state when individual items are completed or cleared

Starting URL: https://demo.playwright.dev/todomvc

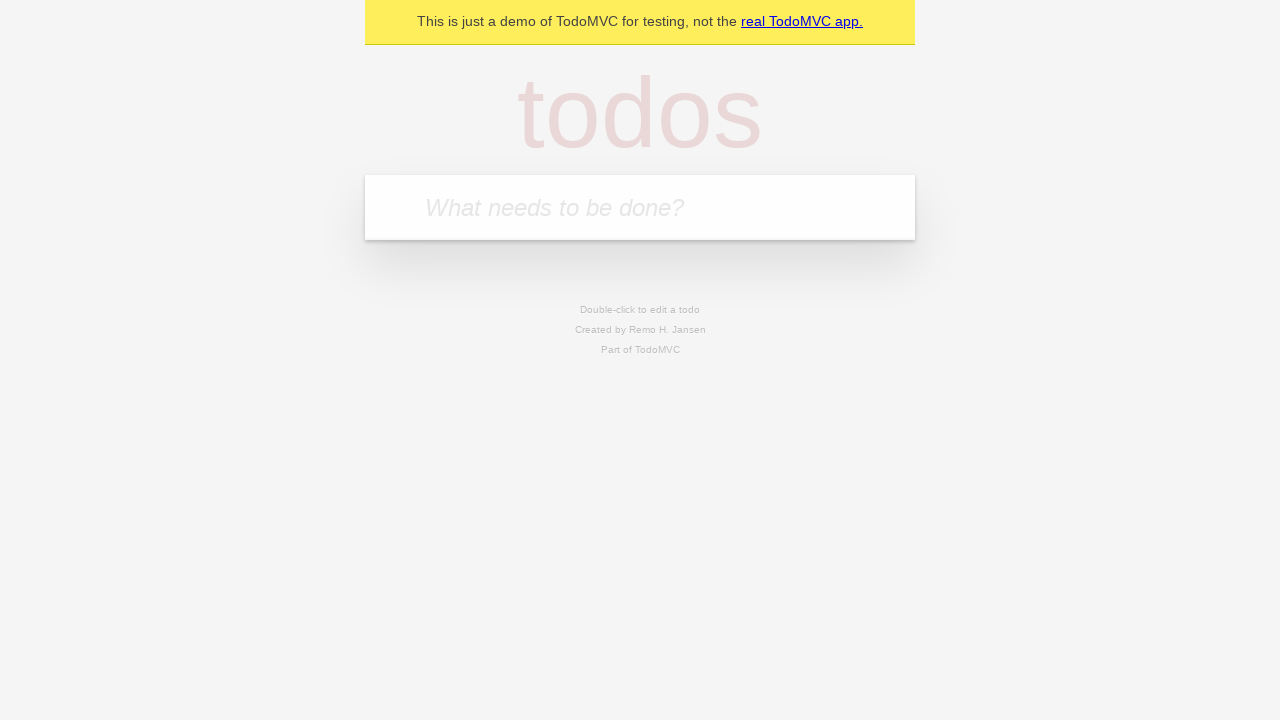

Filled new todo input with 'buy some cheese' on internal:attr=[placeholder="What needs to be done?"i]
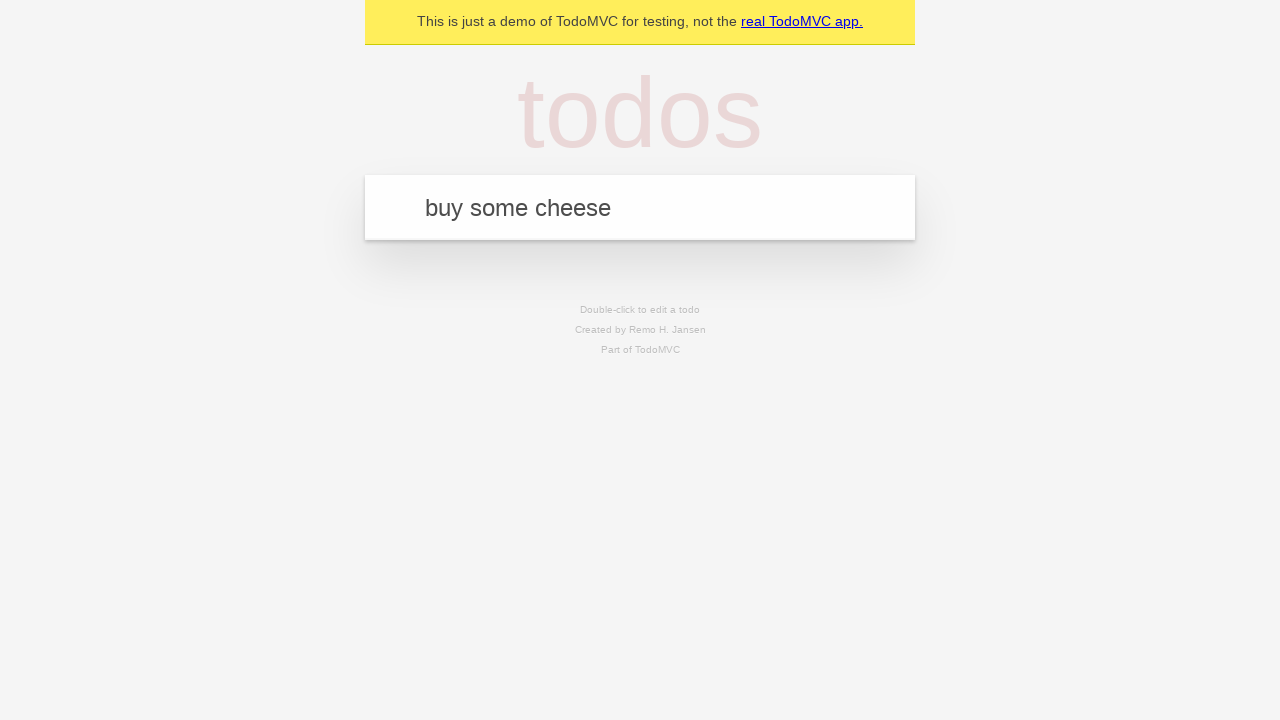

Pressed Enter to create todo 'buy some cheese' on internal:attr=[placeholder="What needs to be done?"i]
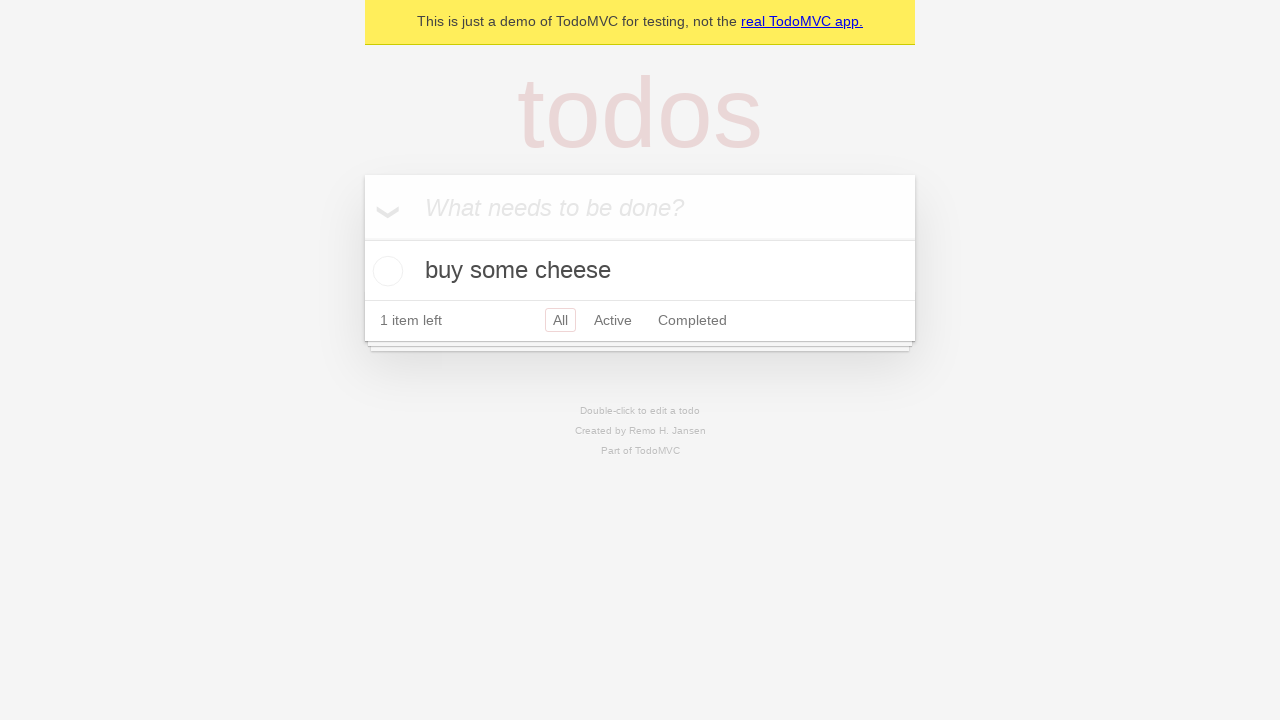

Filled new todo input with 'feed the cat' on internal:attr=[placeholder="What needs to be done?"i]
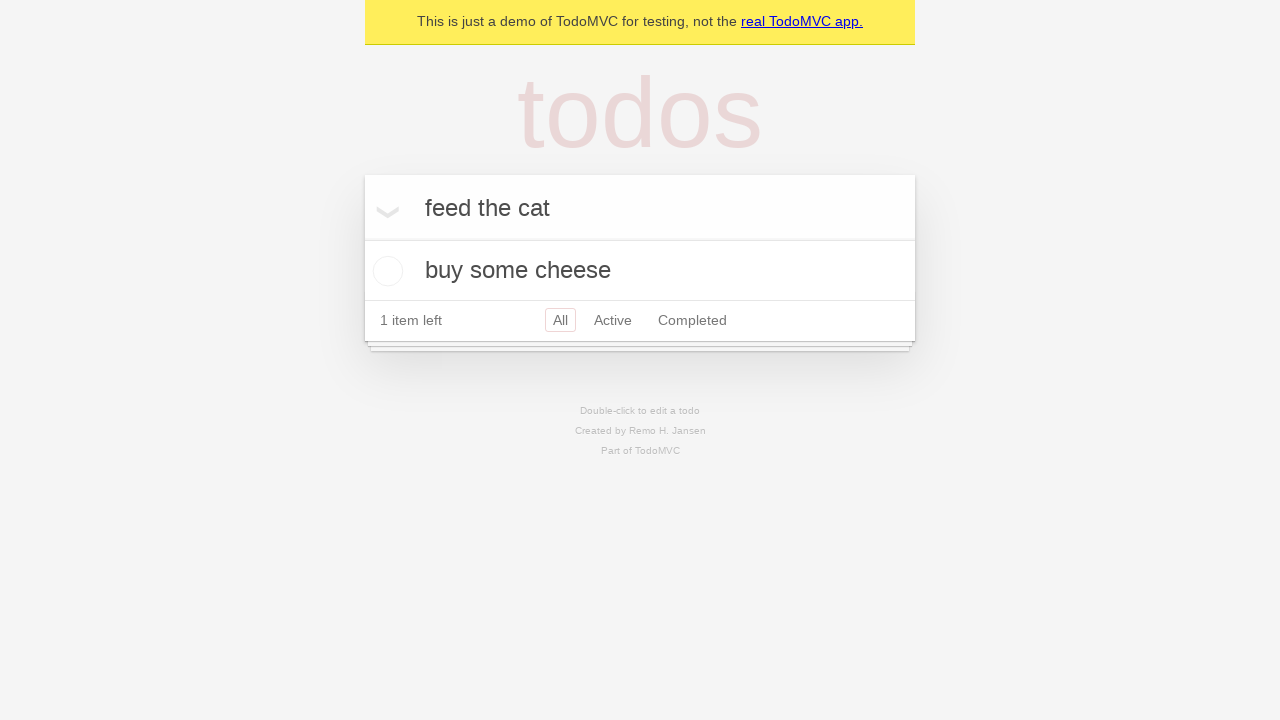

Pressed Enter to create todo 'feed the cat' on internal:attr=[placeholder="What needs to be done?"i]
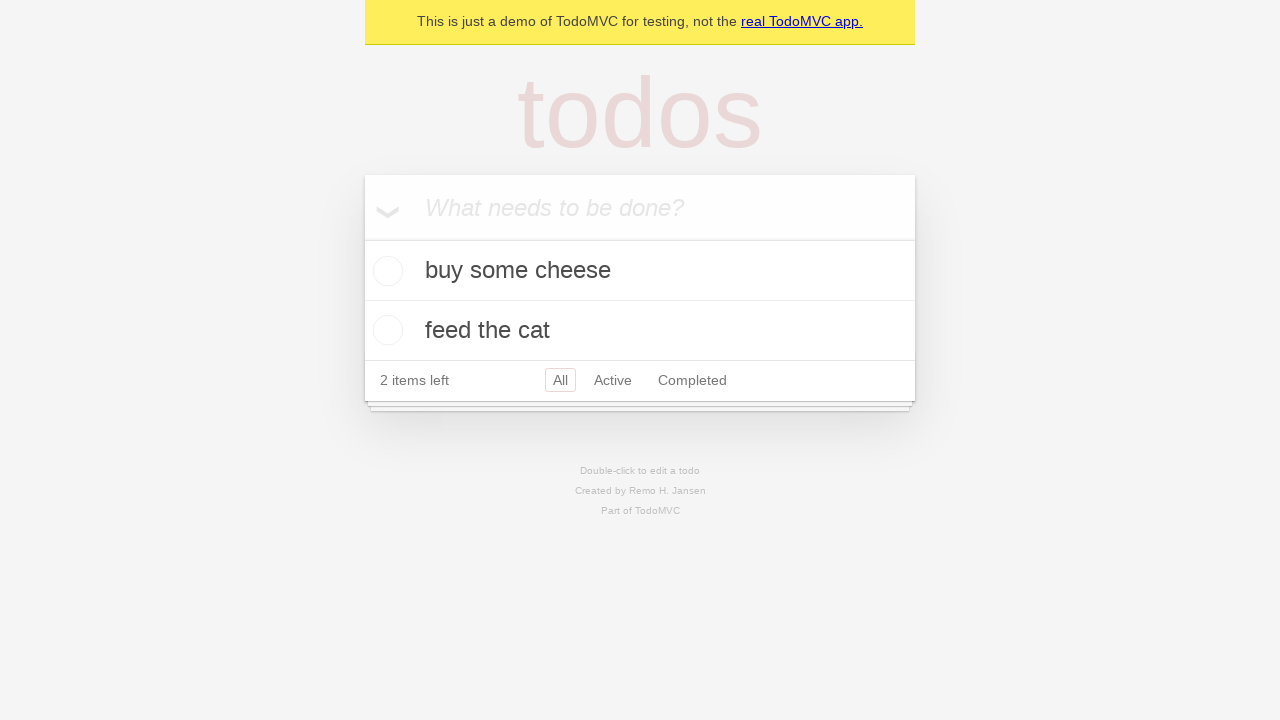

Filled new todo input with 'book a doctors appointment' on internal:attr=[placeholder="What needs to be done?"i]
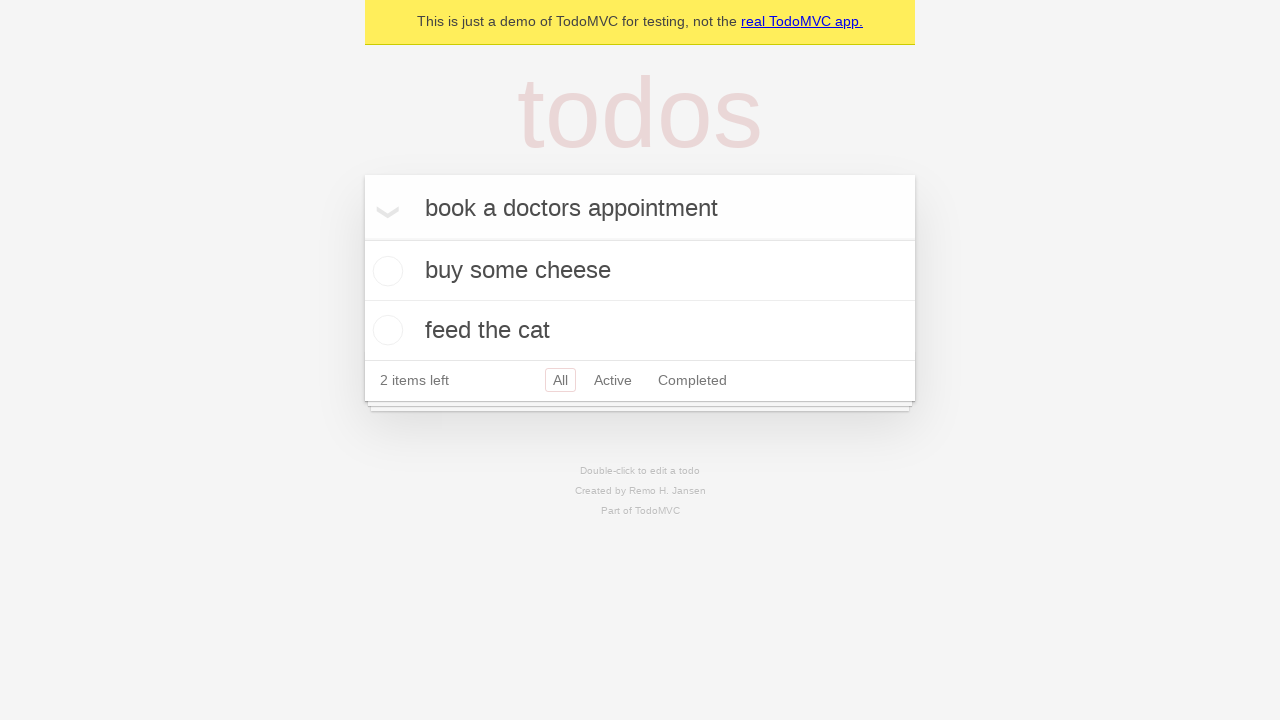

Pressed Enter to create todo 'book a doctors appointment' on internal:attr=[placeholder="What needs to be done?"i]
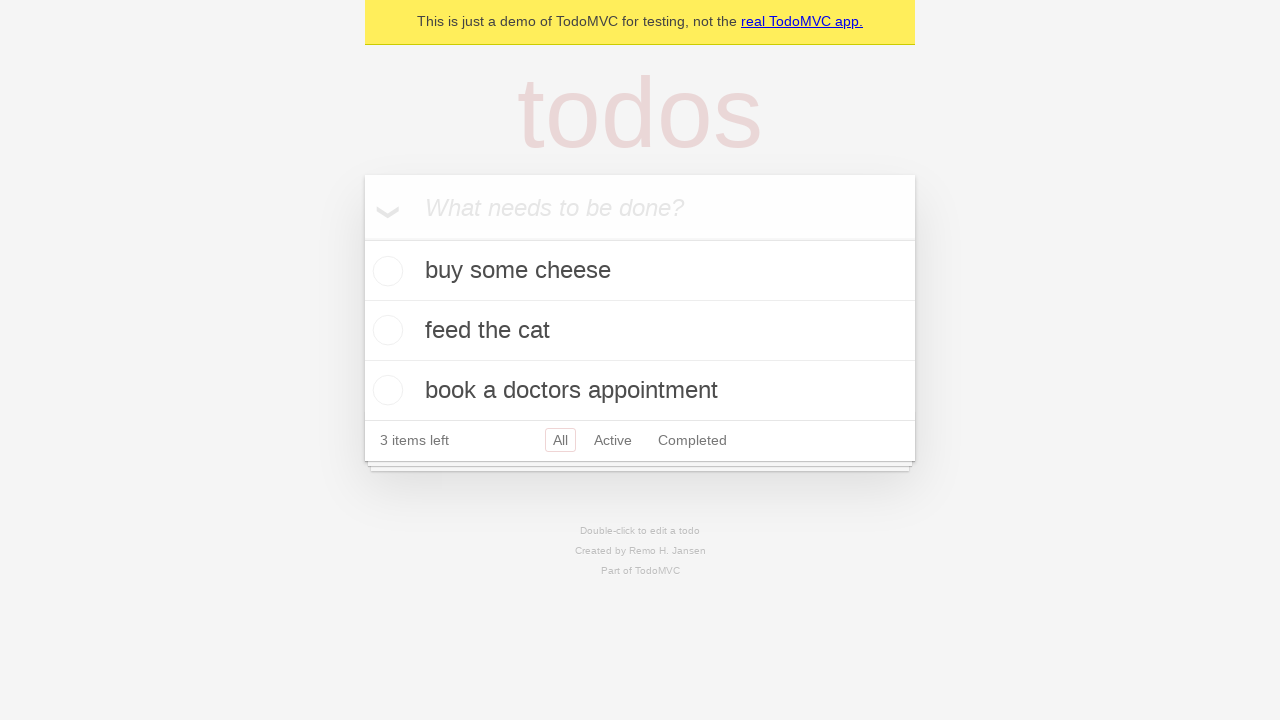

Checked the 'Mark all as complete' checkbox at (362, 238) on internal:label="Mark all as complete"i
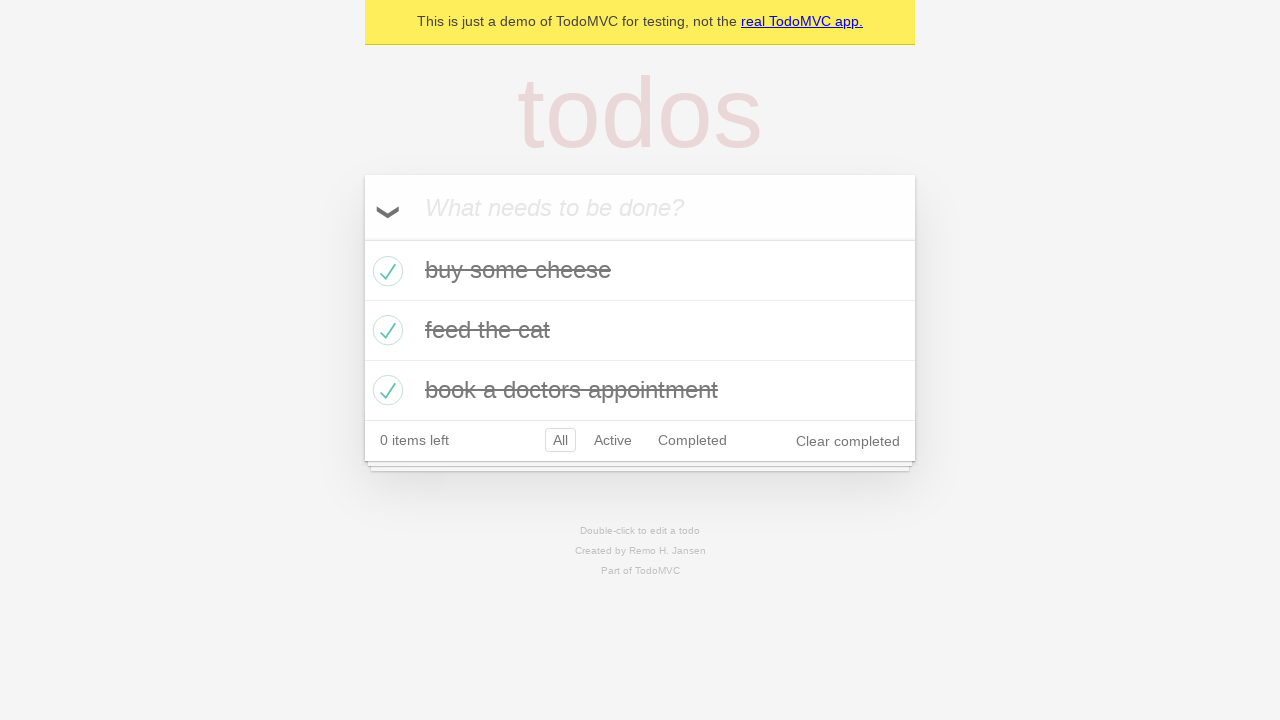

Unchecked the first todo item at (385, 271) on internal:testid=[data-testid="todo-item"s] >> nth=0 >> internal:role=checkbox
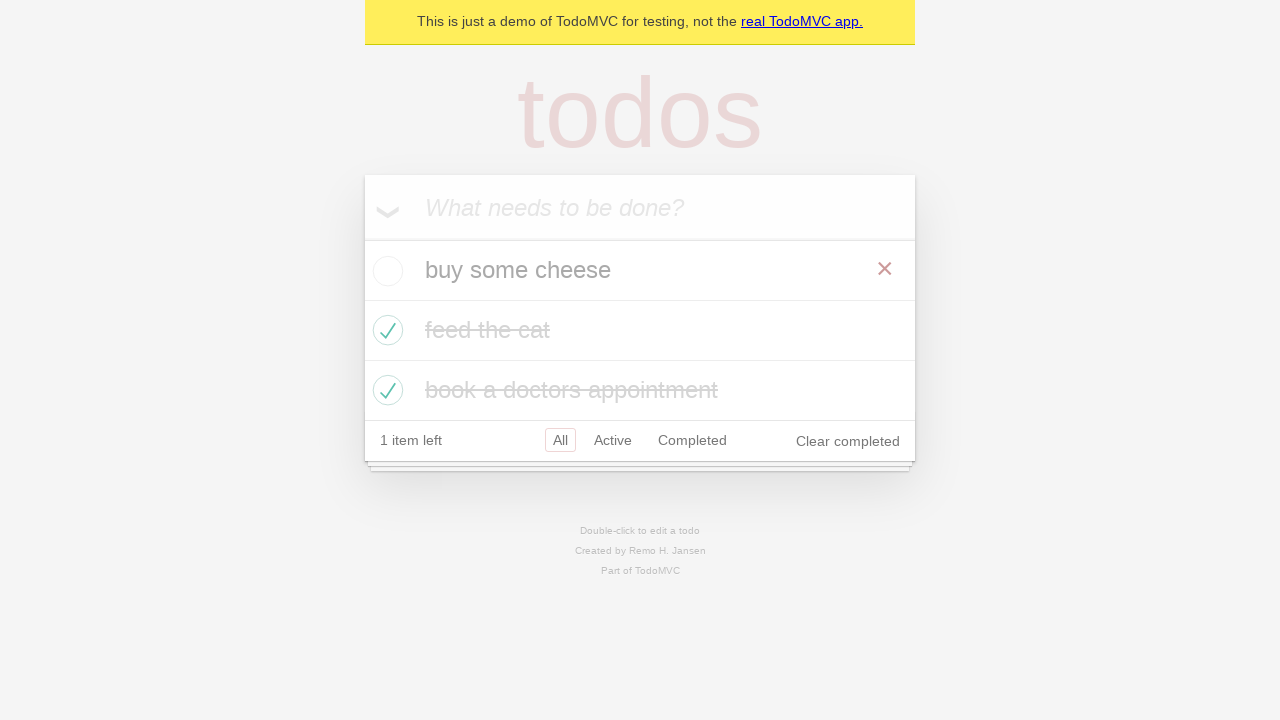

Checked the first todo item again at (385, 271) on internal:testid=[data-testid="todo-item"s] >> nth=0 >> internal:role=checkbox
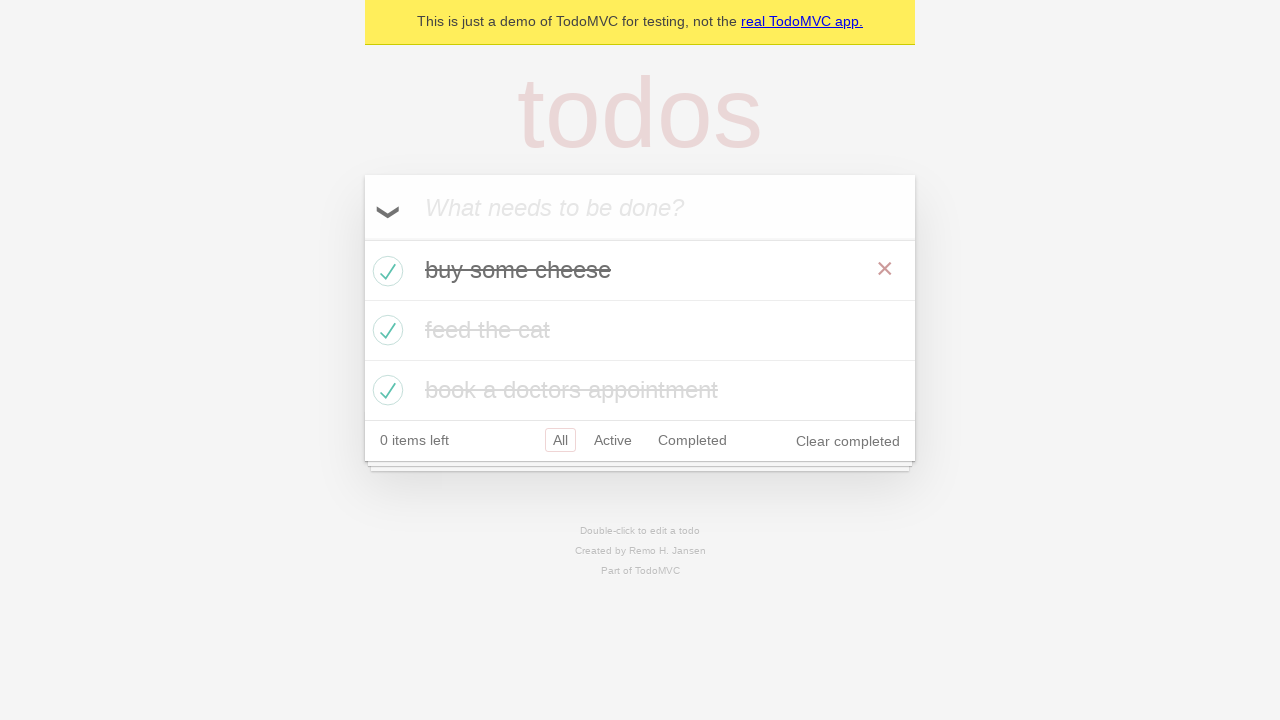

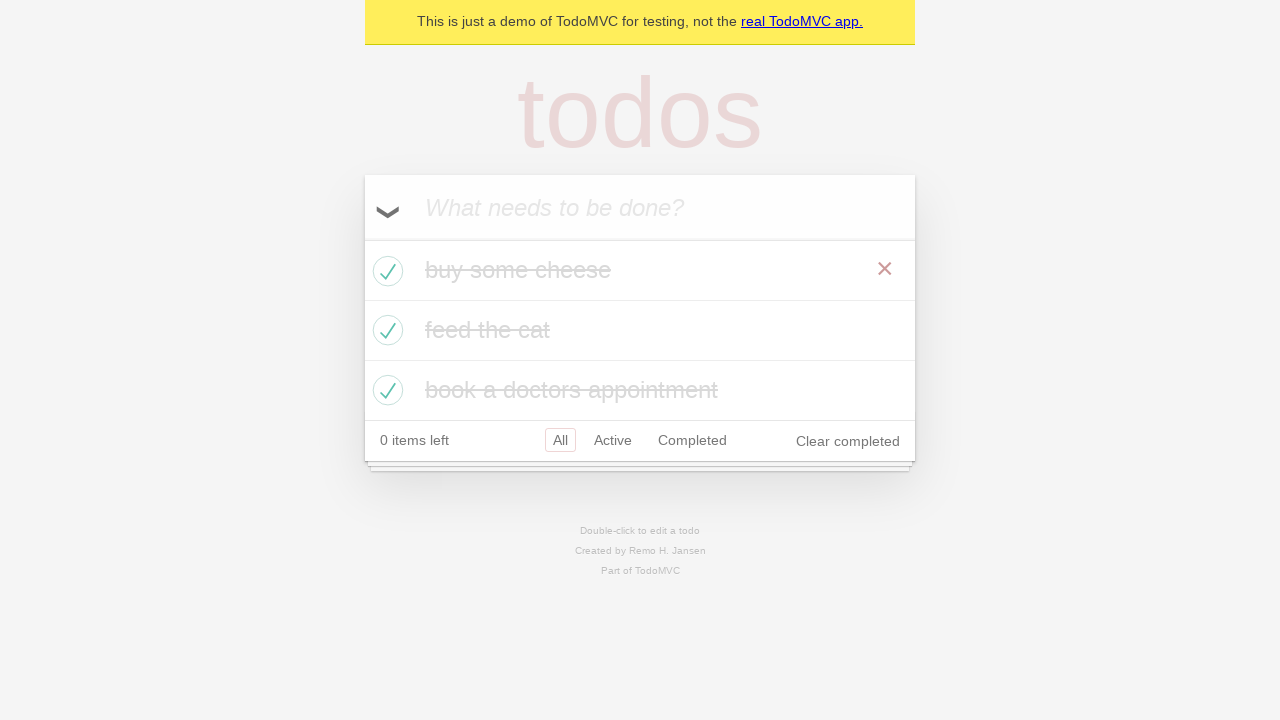